Navigates to Playwright documentation homepage, clicks the "Get started" link, and verifies the Installation heading is visible.

Starting URL: https://playwright.dev/

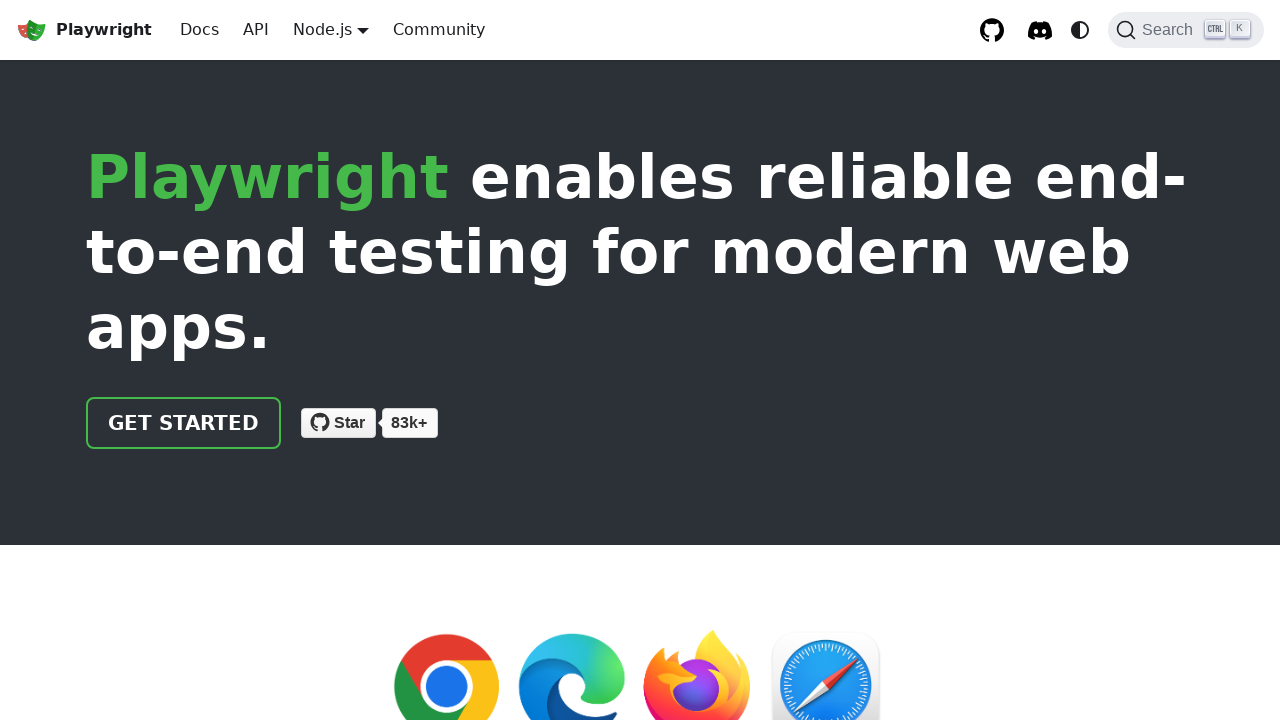

Navigated to Playwright documentation homepage
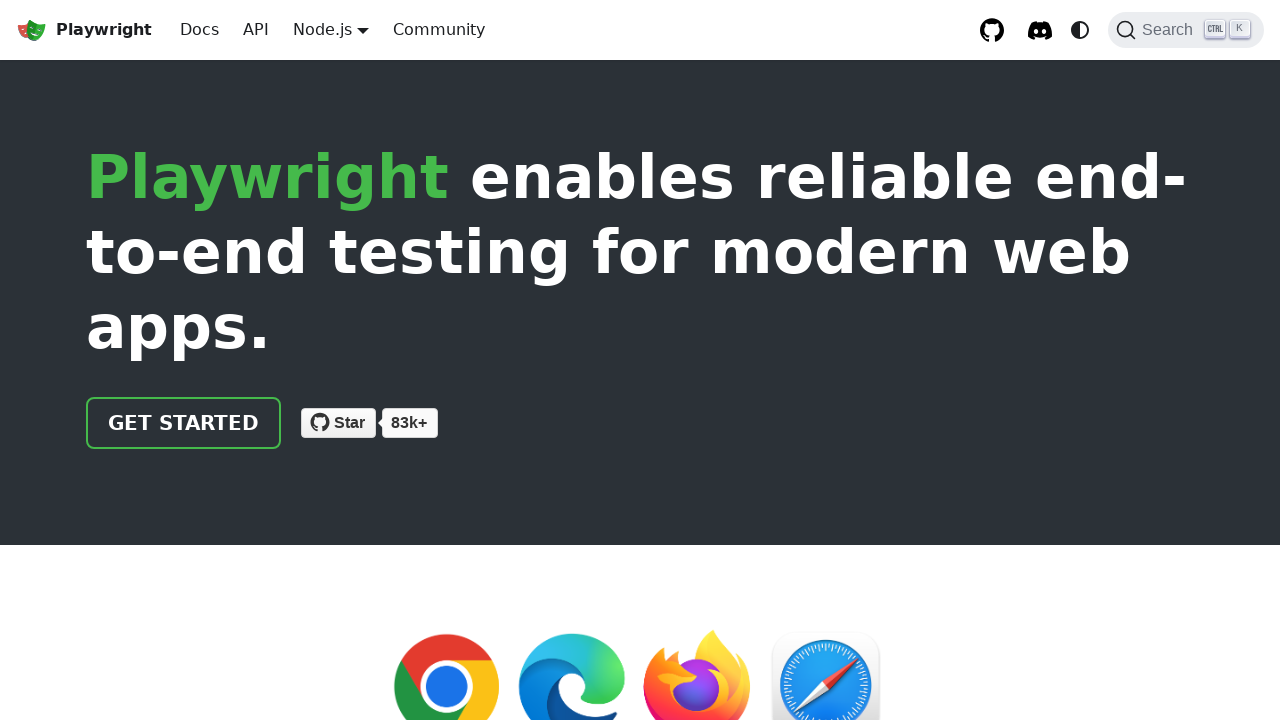

Clicked the 'Get started' link at (184, 423) on internal:role=link[name="Get started"i]
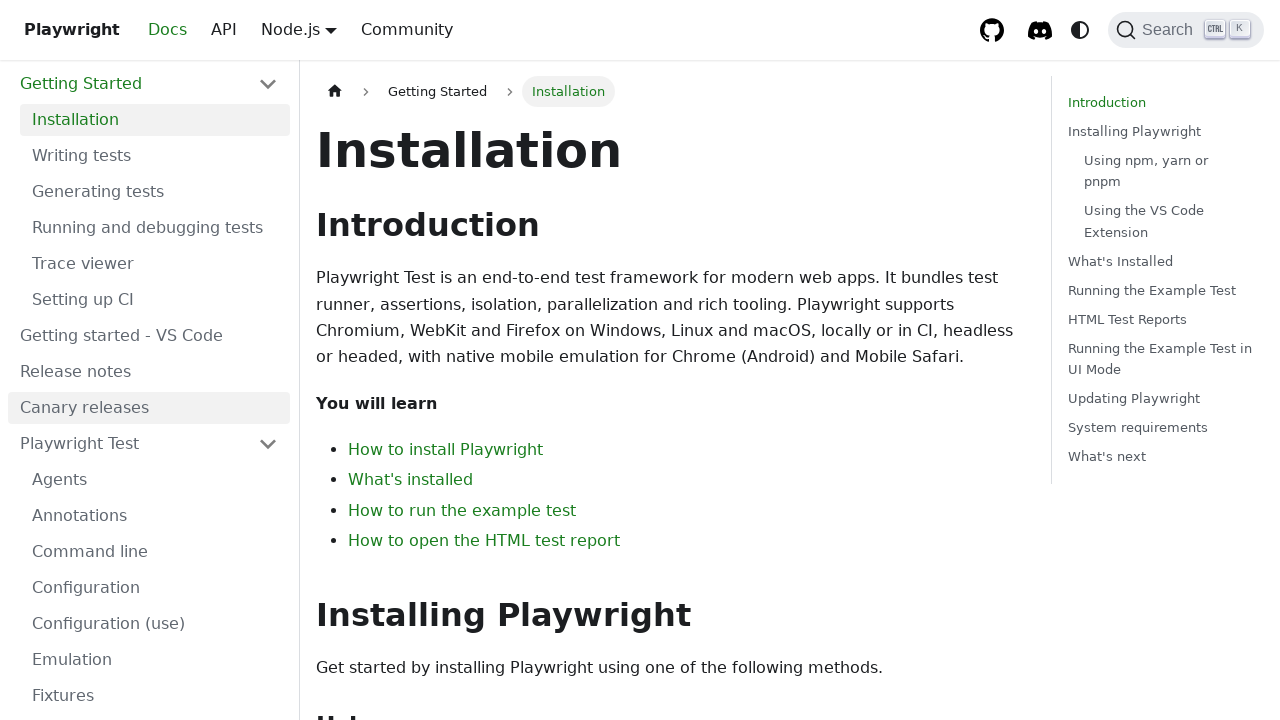

Installation heading is now visible
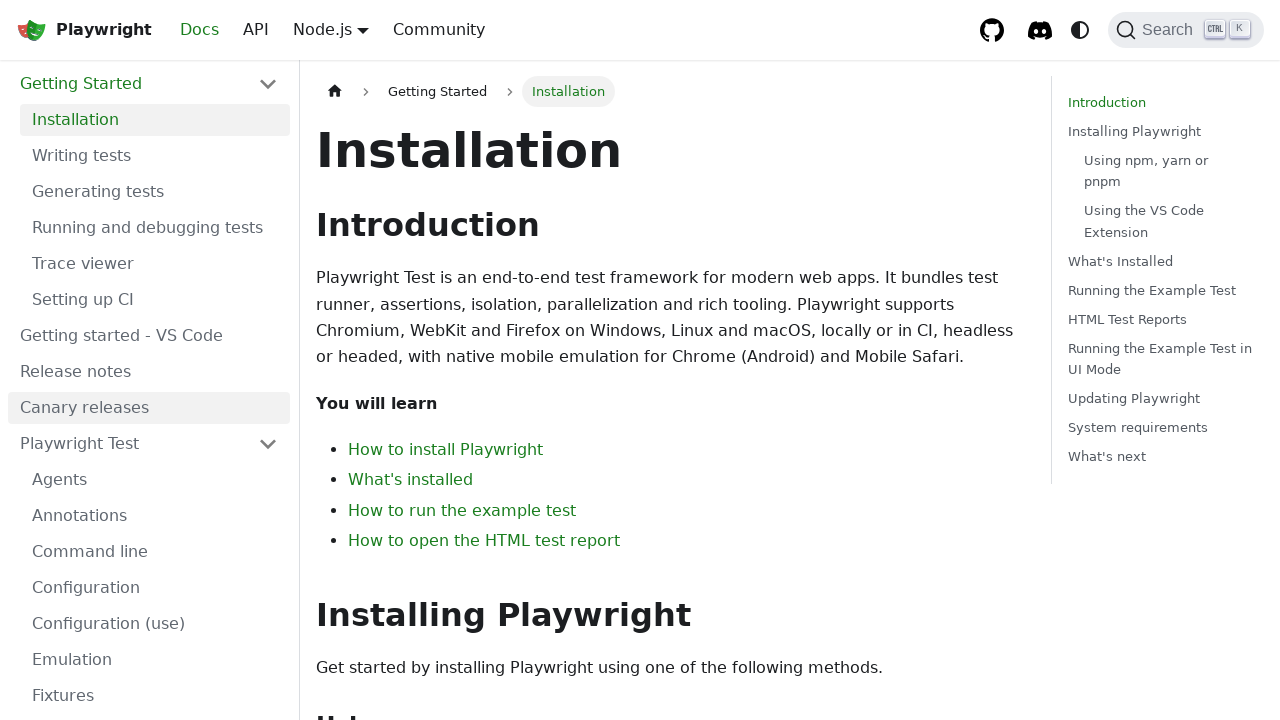

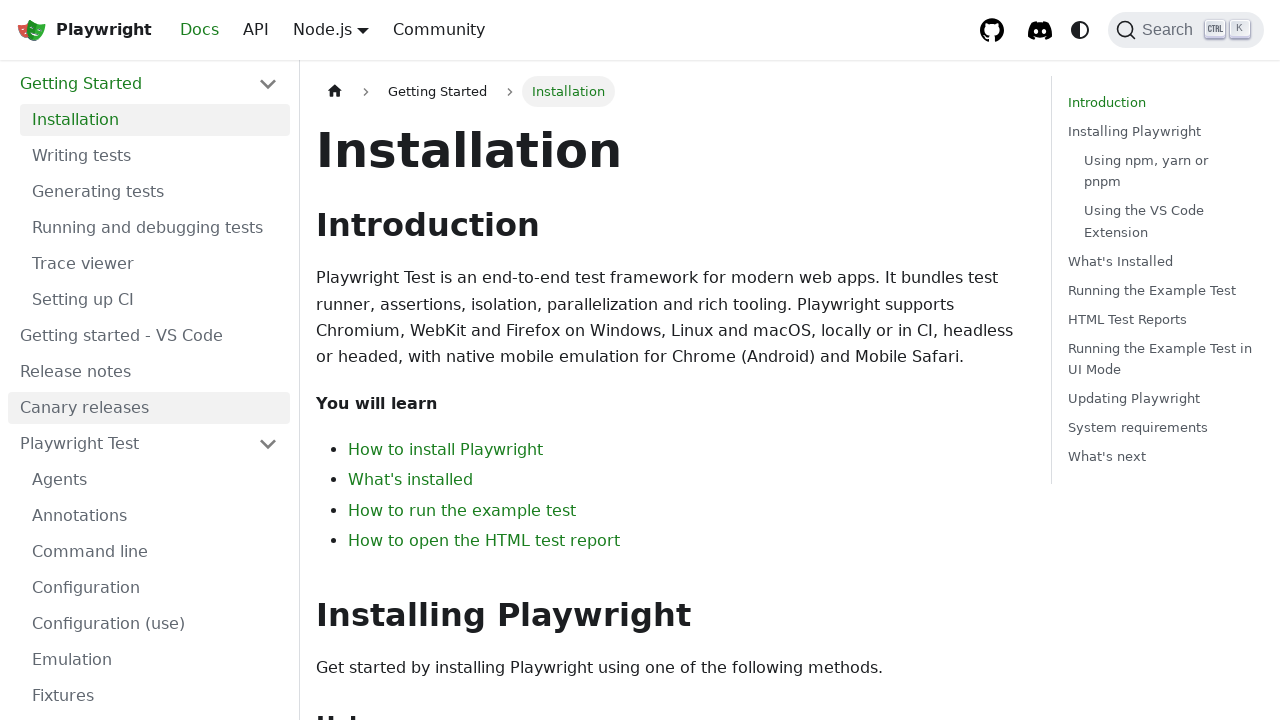